Tests filtering to display only active (not completed) items

Starting URL: https://demo.playwright.dev/todomvc

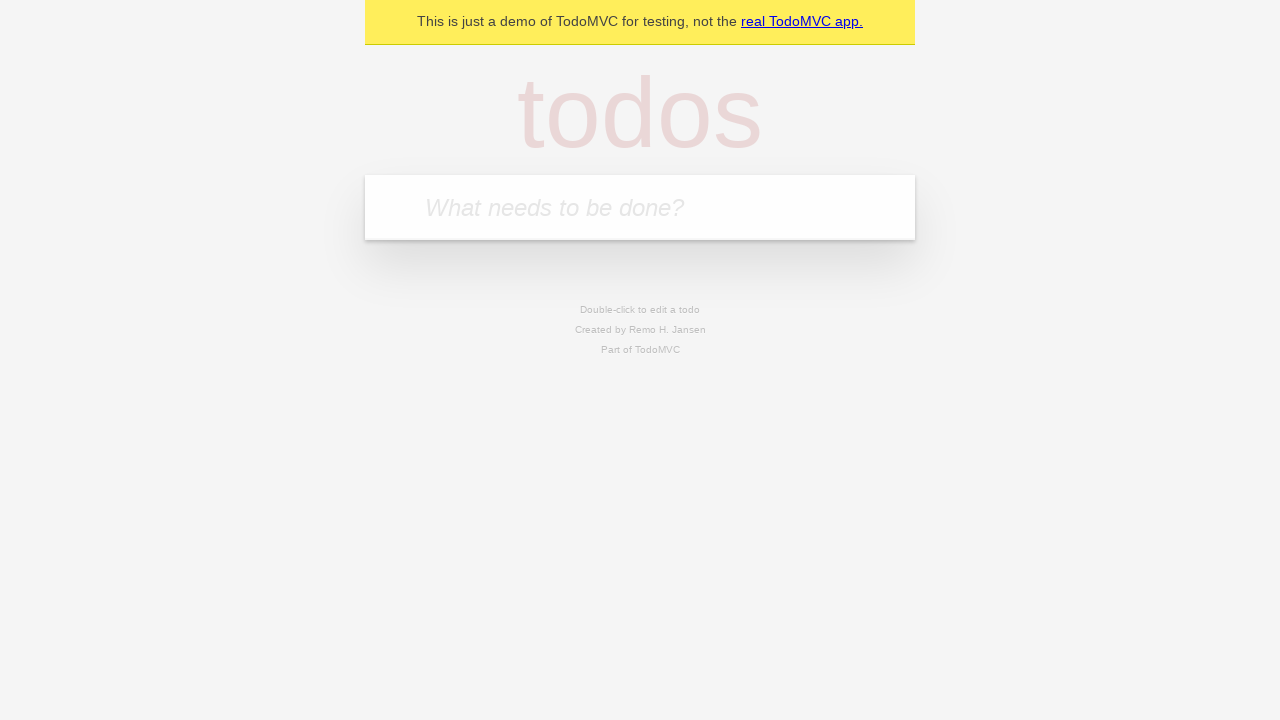

Filled todo input with 'buy some cheese' on internal:attr=[placeholder="What needs to be done?"i]
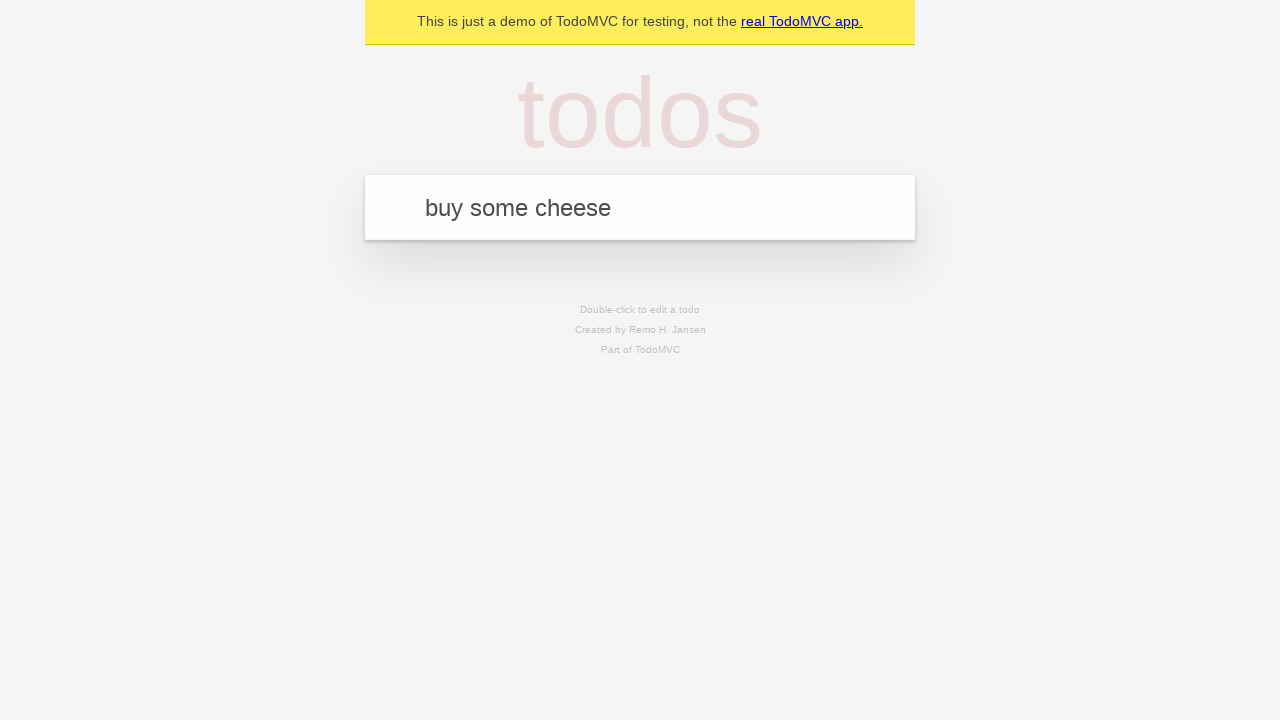

Pressed Enter to add first todo on internal:attr=[placeholder="What needs to be done?"i]
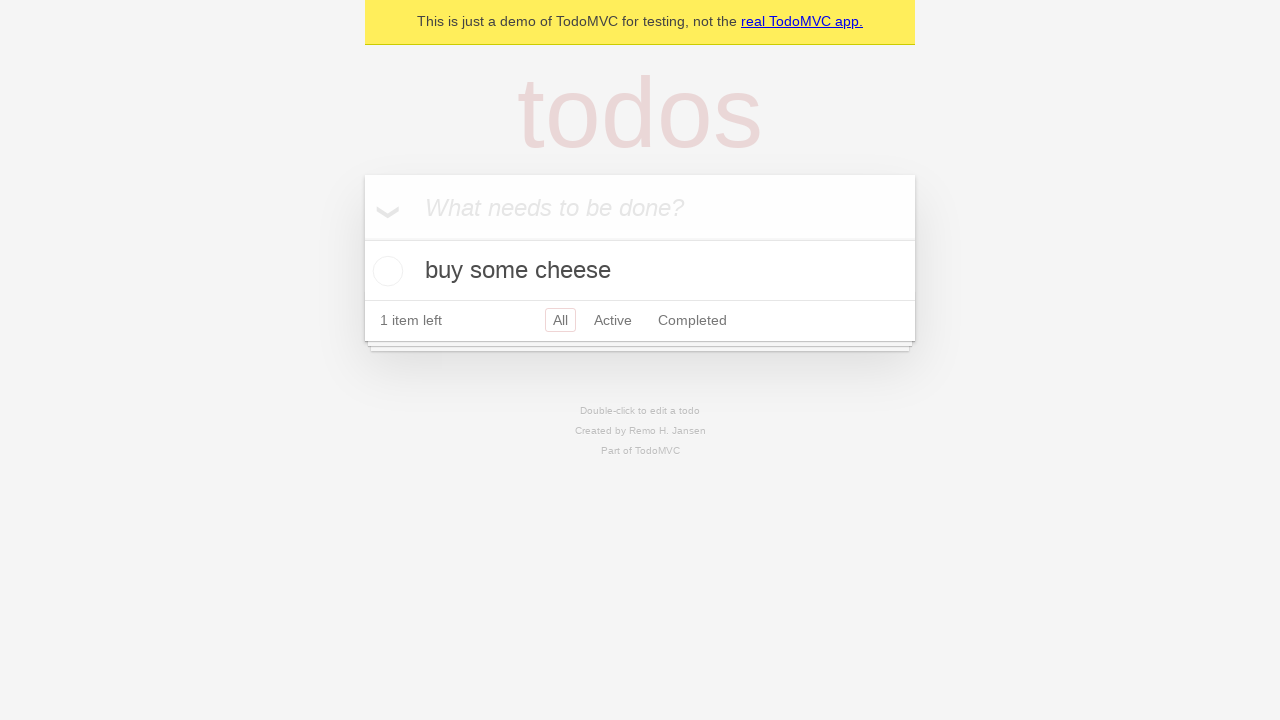

Filled todo input with 'feed the cat' on internal:attr=[placeholder="What needs to be done?"i]
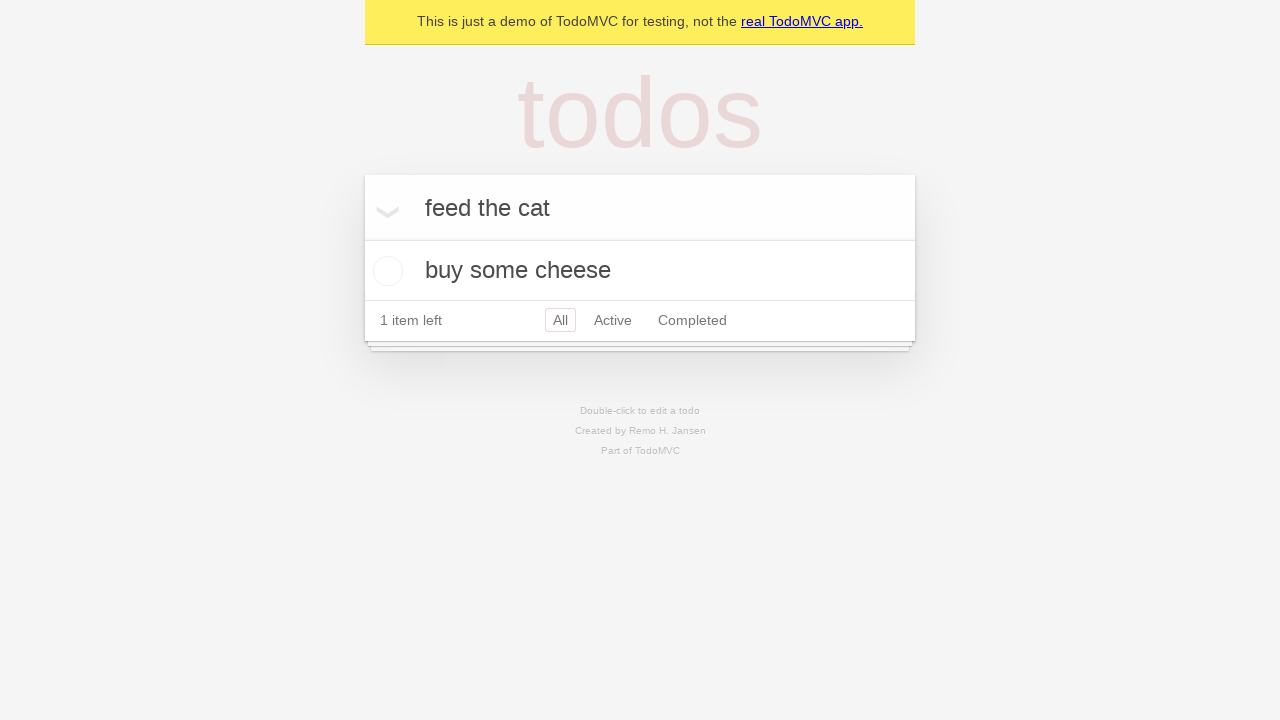

Pressed Enter to add second todo on internal:attr=[placeholder="What needs to be done?"i]
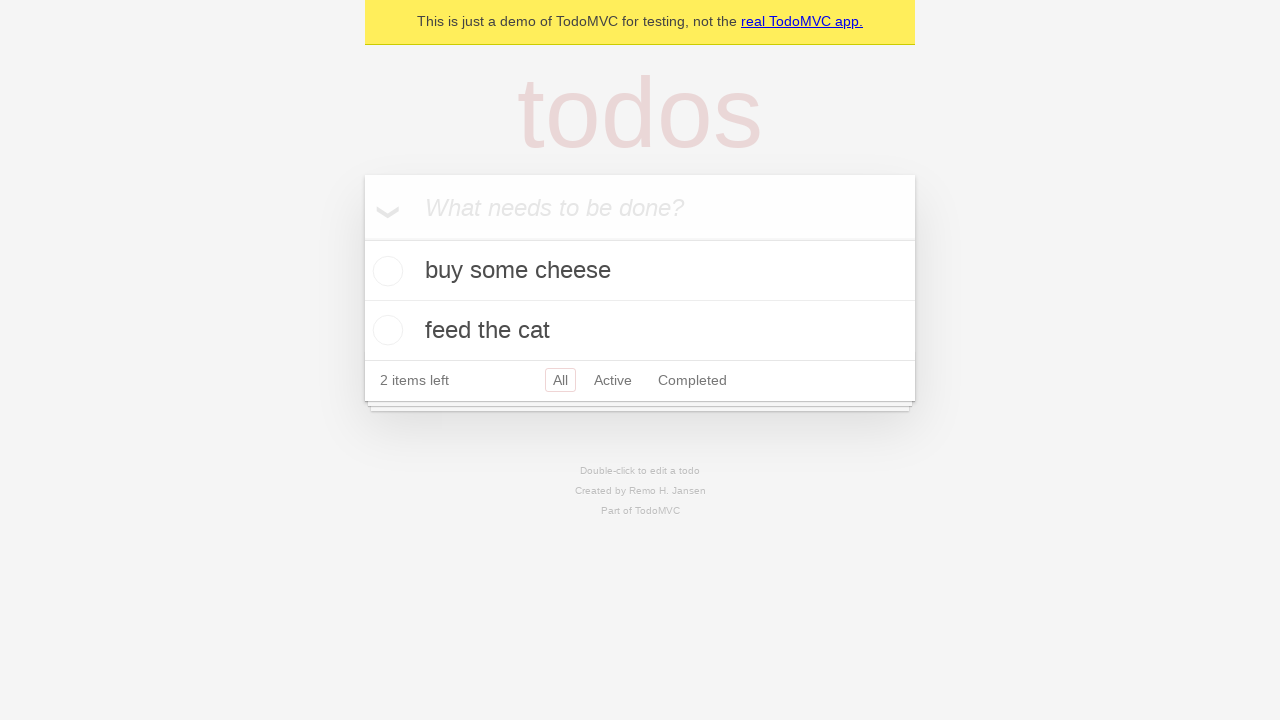

Filled todo input with 'book a doctors appointment' on internal:attr=[placeholder="What needs to be done?"i]
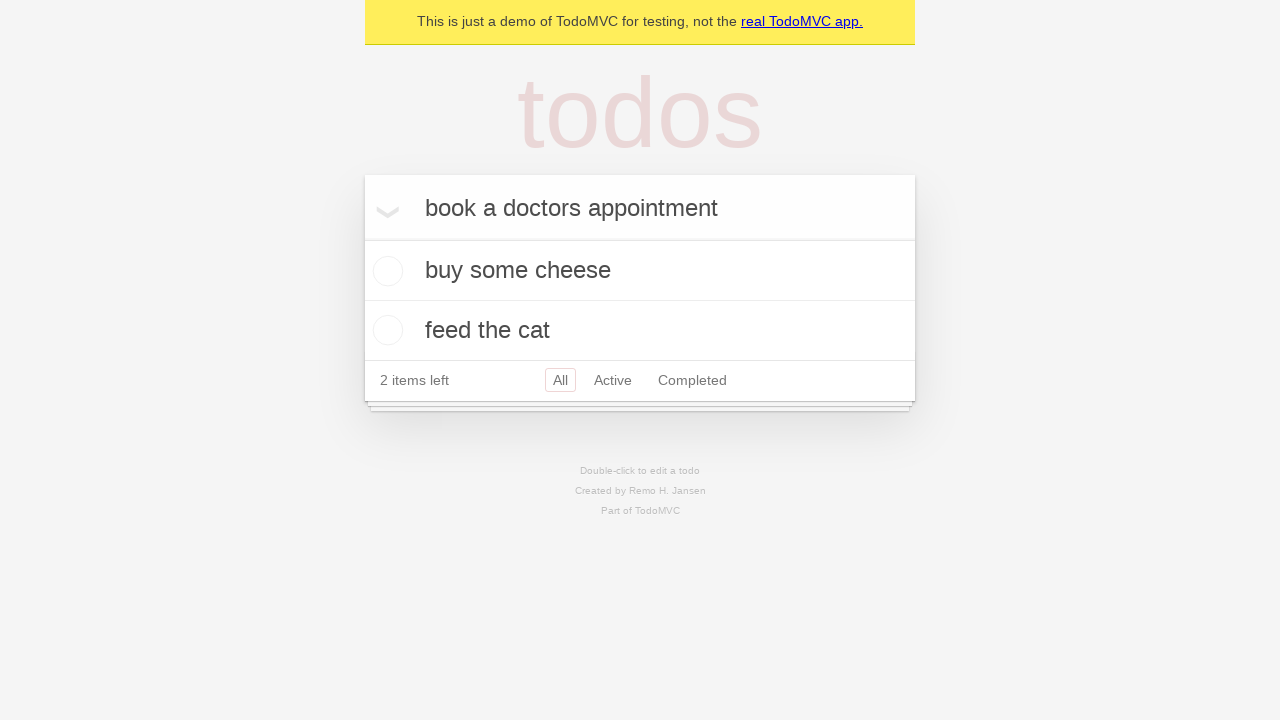

Pressed Enter to add third todo on internal:attr=[placeholder="What needs to be done?"i]
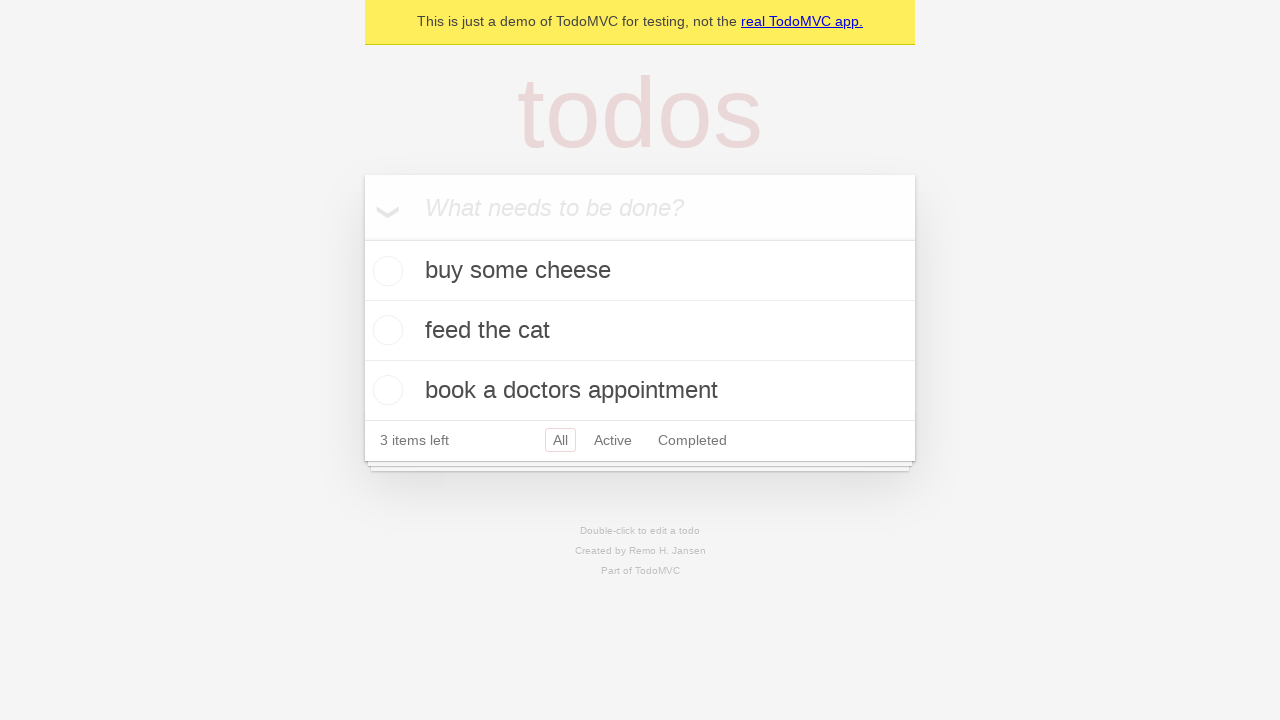

Checked the second todo item to mark it as completed at (385, 330) on internal:testid=[data-testid="todo-item"s] >> nth=1 >> internal:role=checkbox
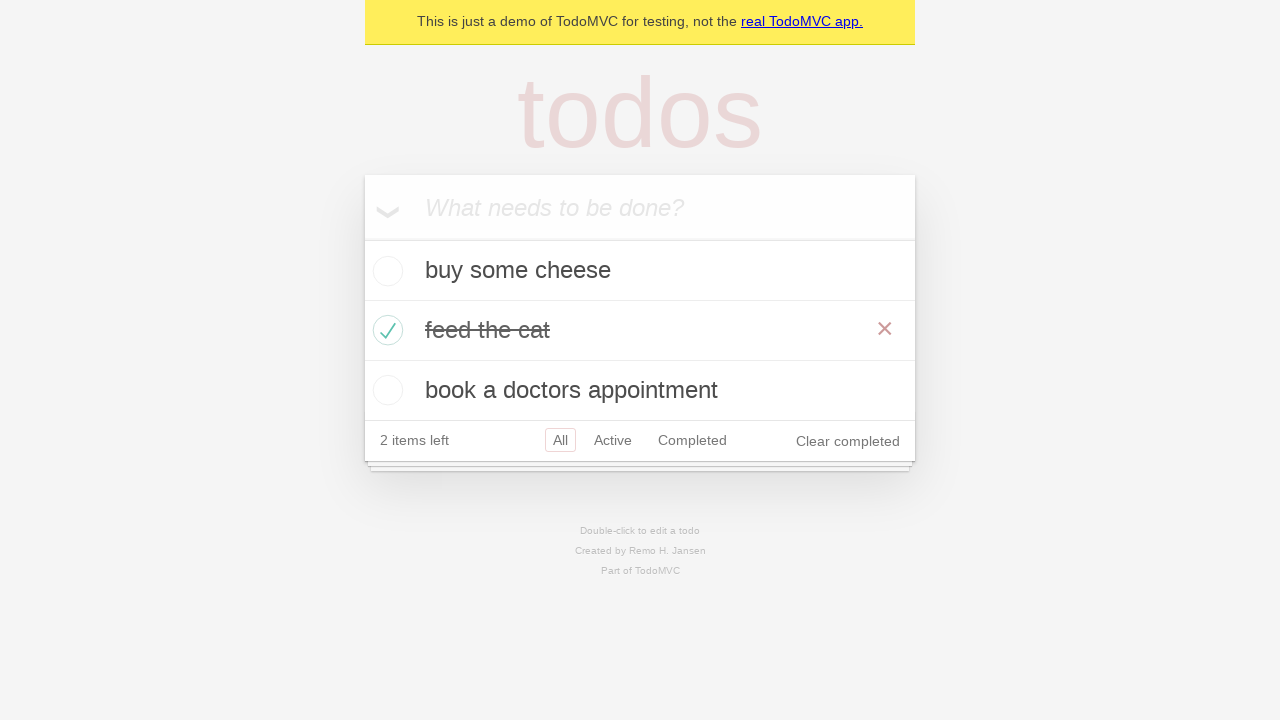

Clicked Active filter to display only active items at (613, 440) on internal:role=link[name="Active"i]
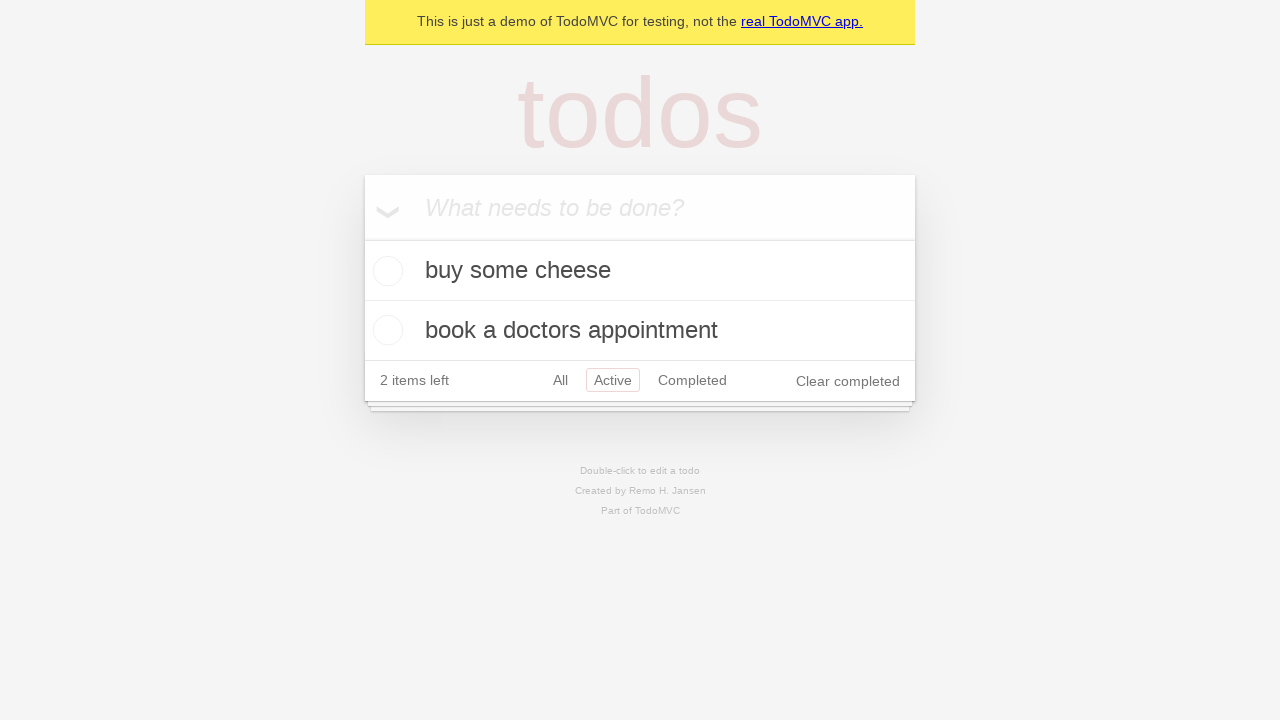

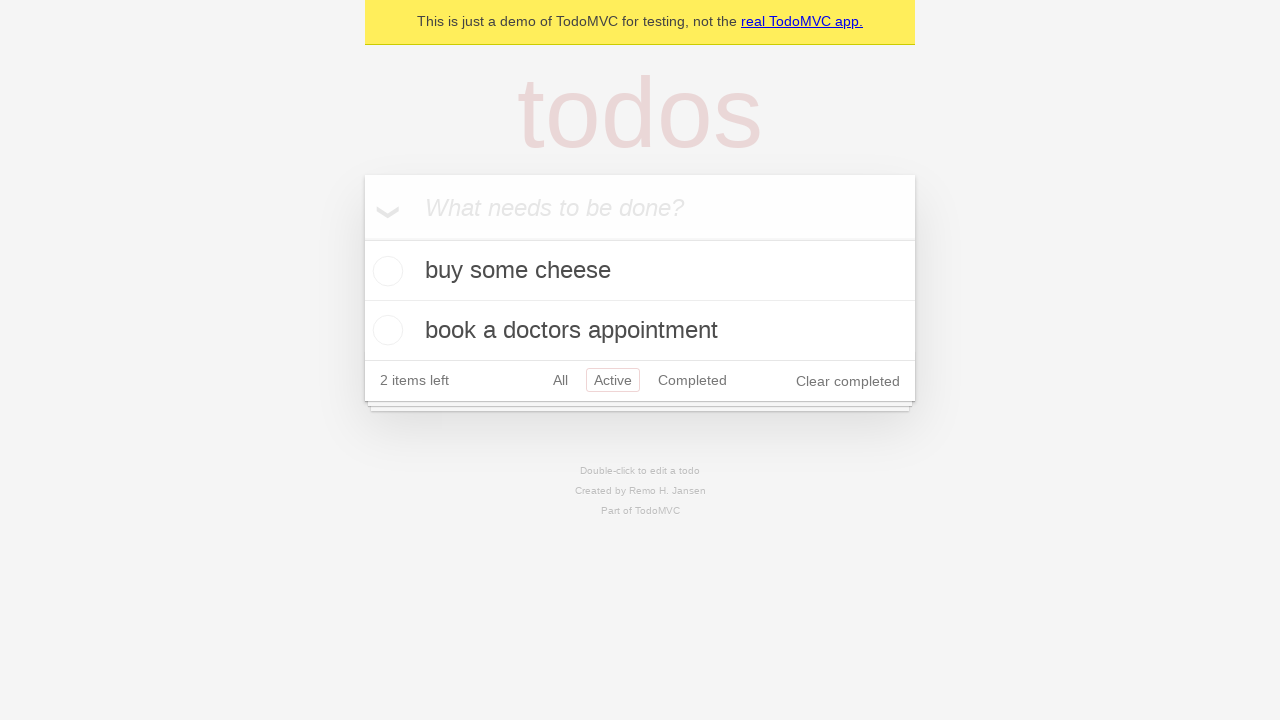